Tests right click functionality by right-clicking on the A/B Testing link

Starting URL: https://practice.cydeo.com/

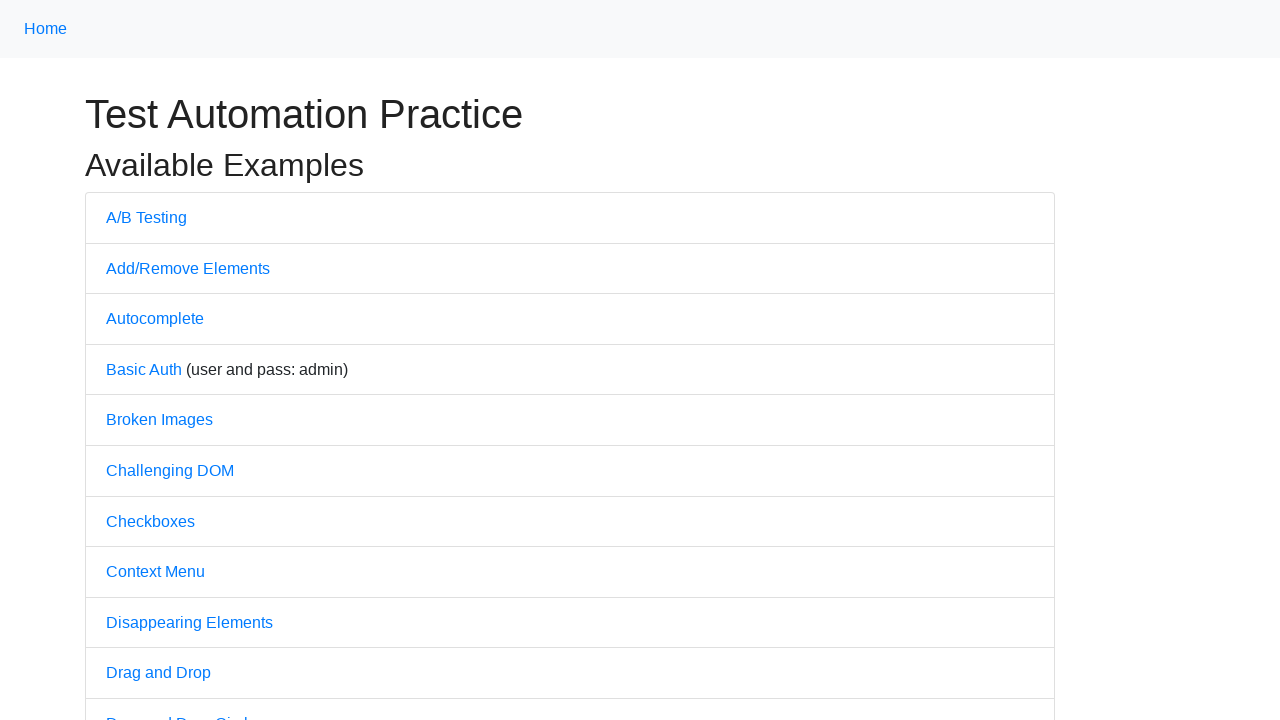

Navigated to https://practice.cydeo.com/
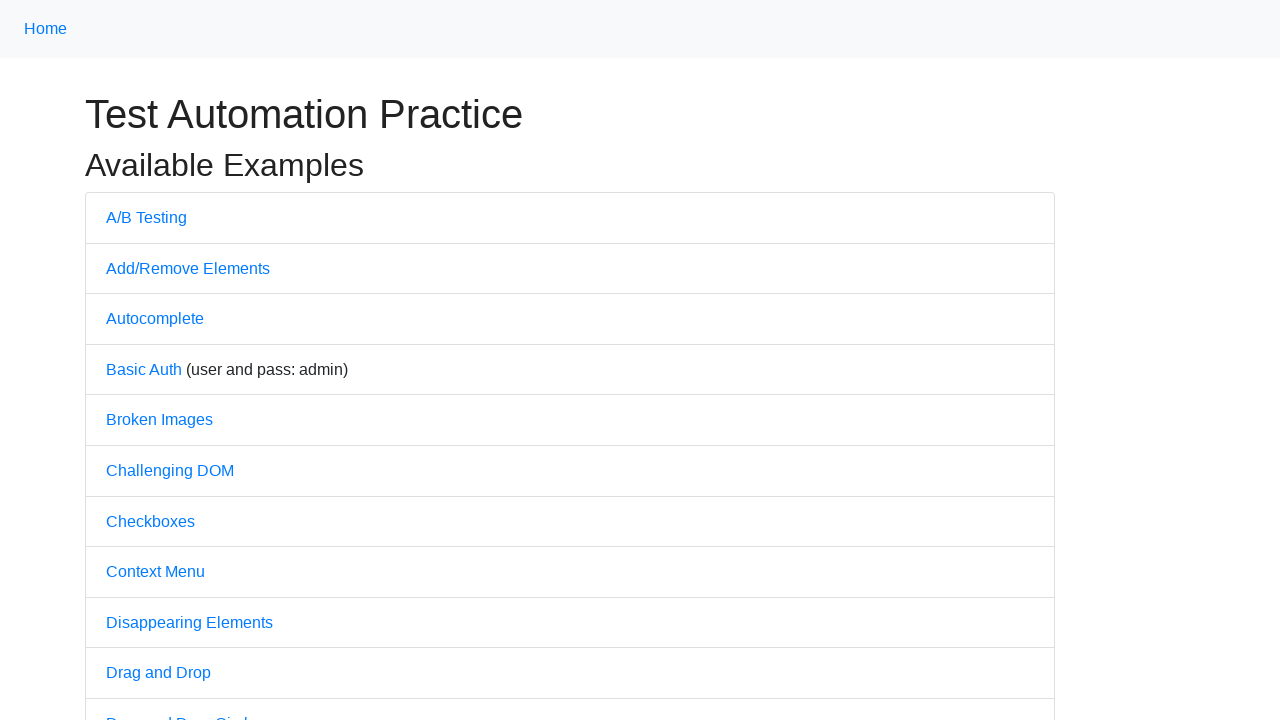

Right-clicked on the A/B Testing link at (146, 217) on text='A/B Testing'
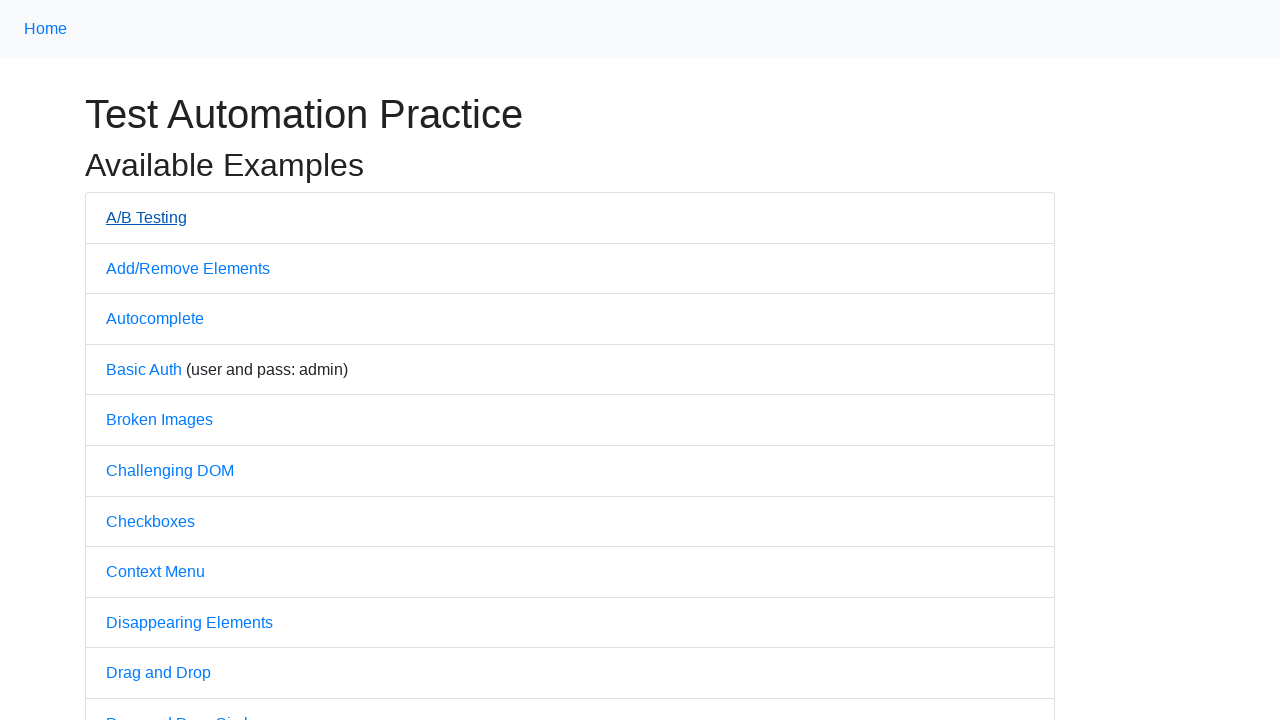

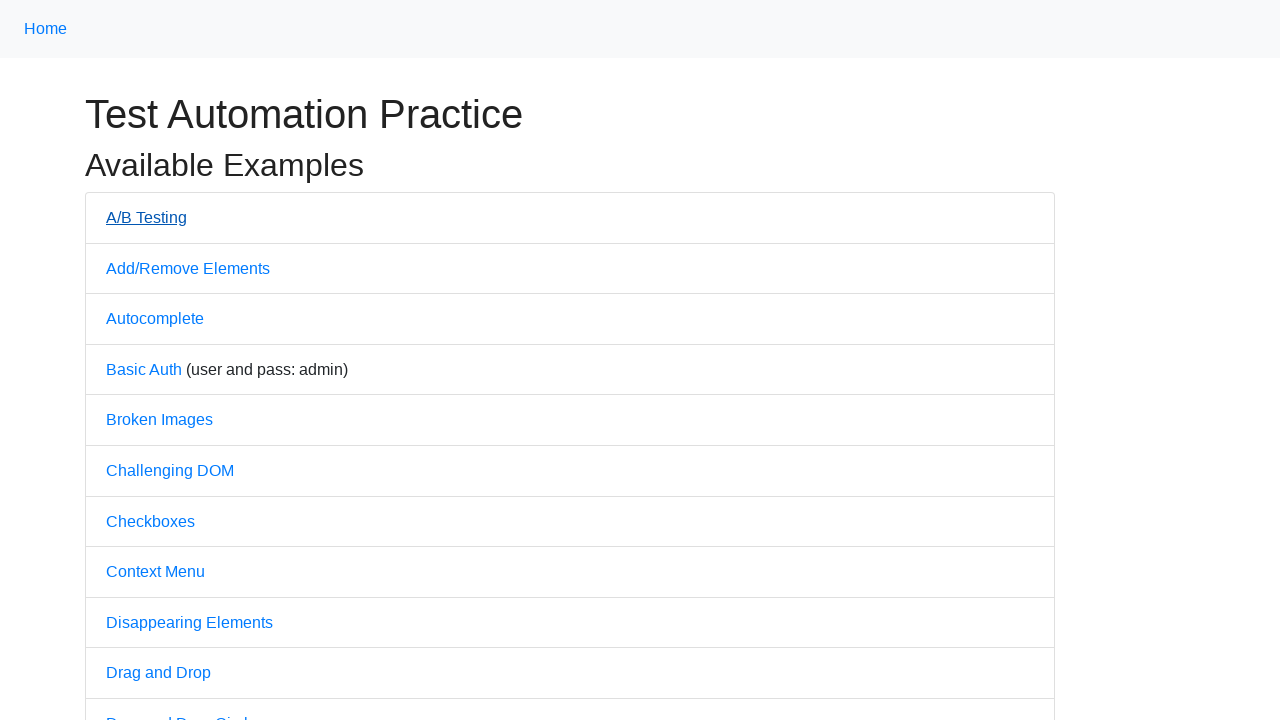